Navigates to OrangeHRM demo page and verifies that link elements are present on the page by waiting for anchor tags to load.

Starting URL: https://opensource-demo.orangehrmlive.com/

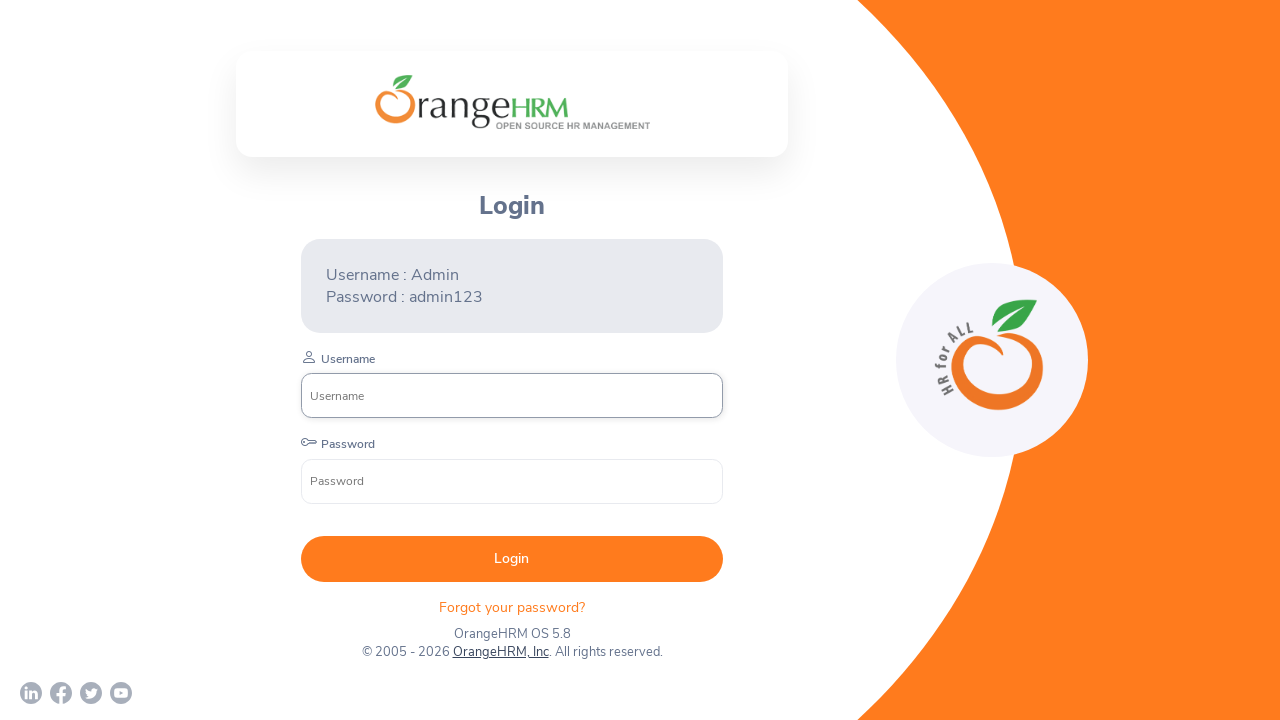

Waited for anchor tags to load on OrangeHRM login page
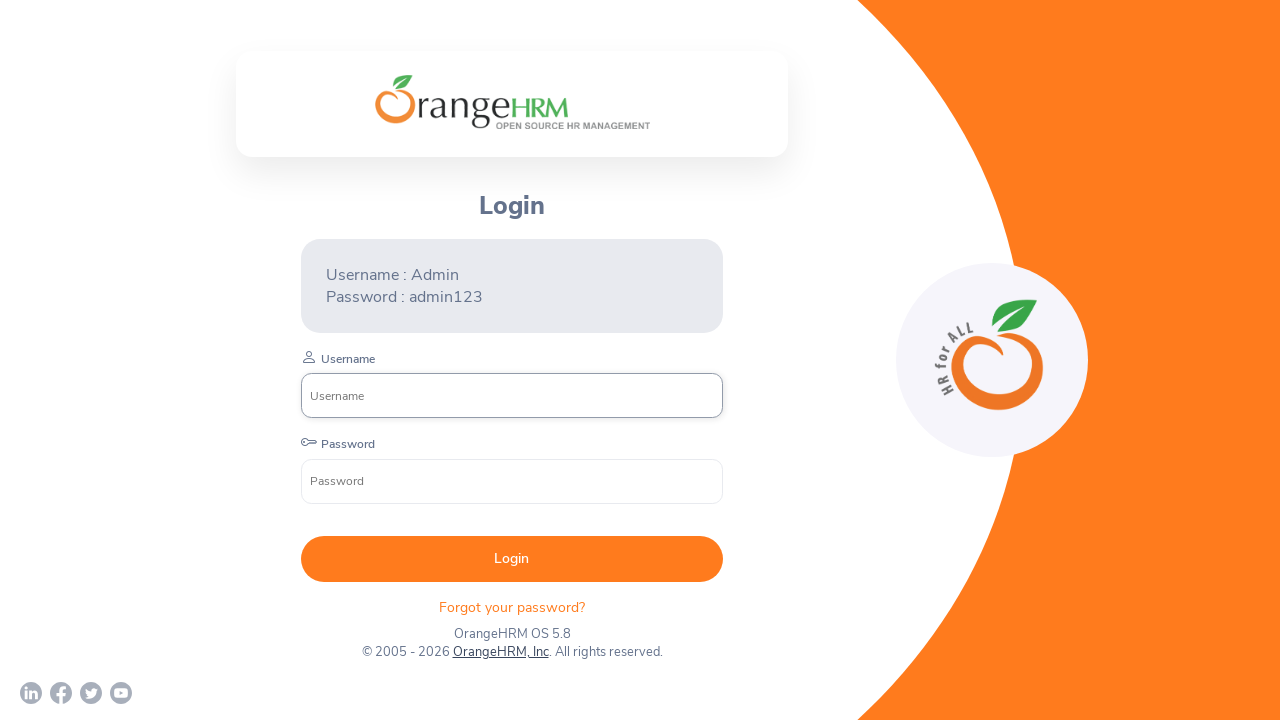

Located all anchor tag elements on the page
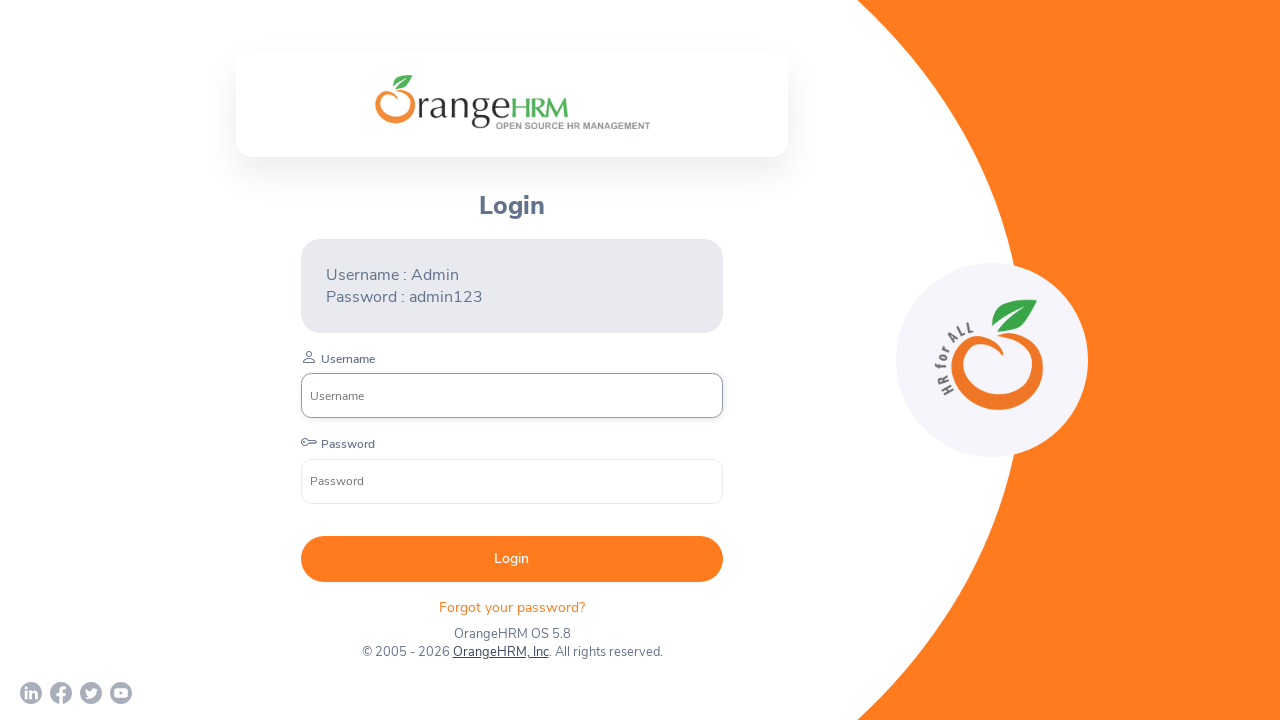

Verified first link element is visible on the page
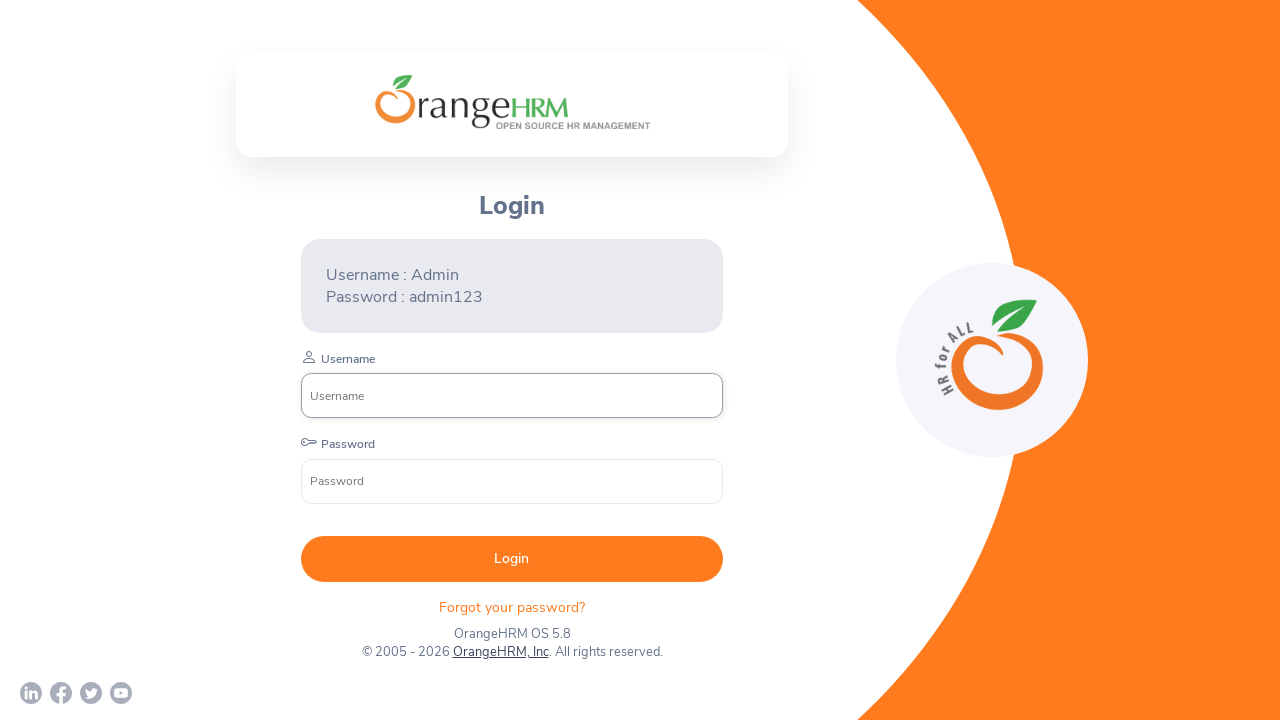

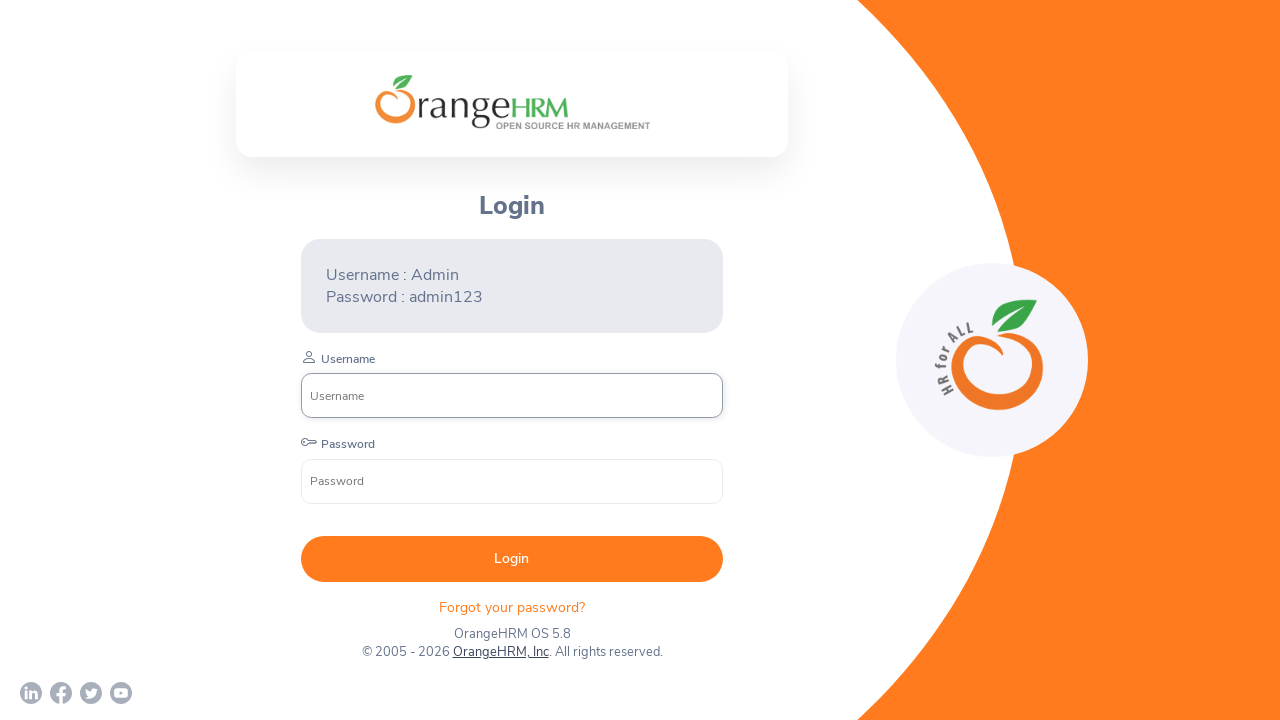